Tests new tab functionality and verifies message on the new tab page

Starting URL: https://demoqa.com/browser-windows

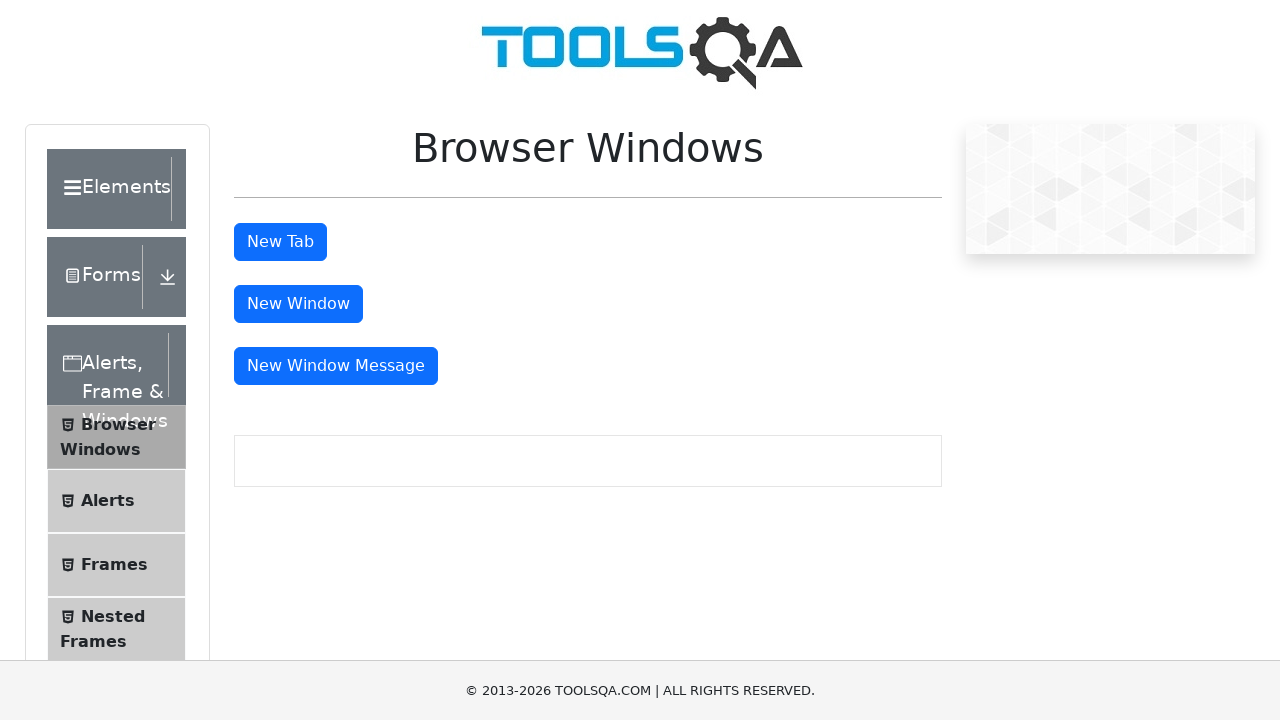

Verified new tab button is enabled
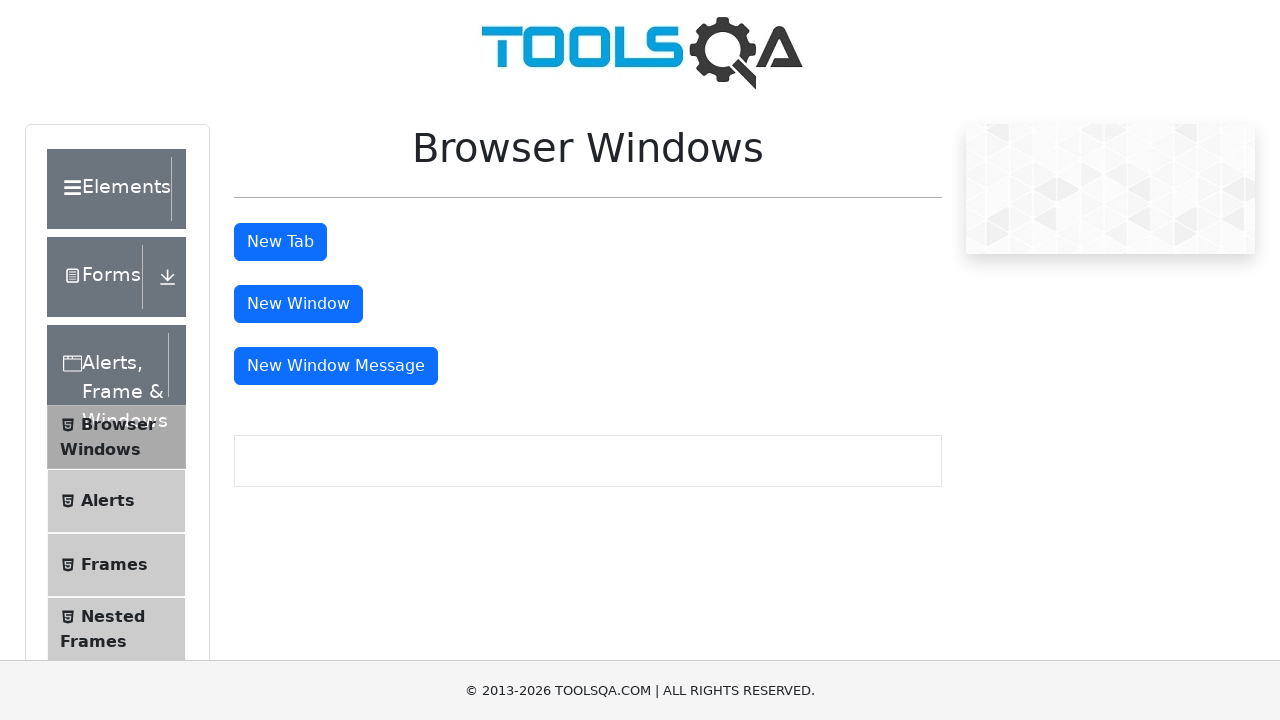

Clicked new tab button at (280, 242) on #tabButton
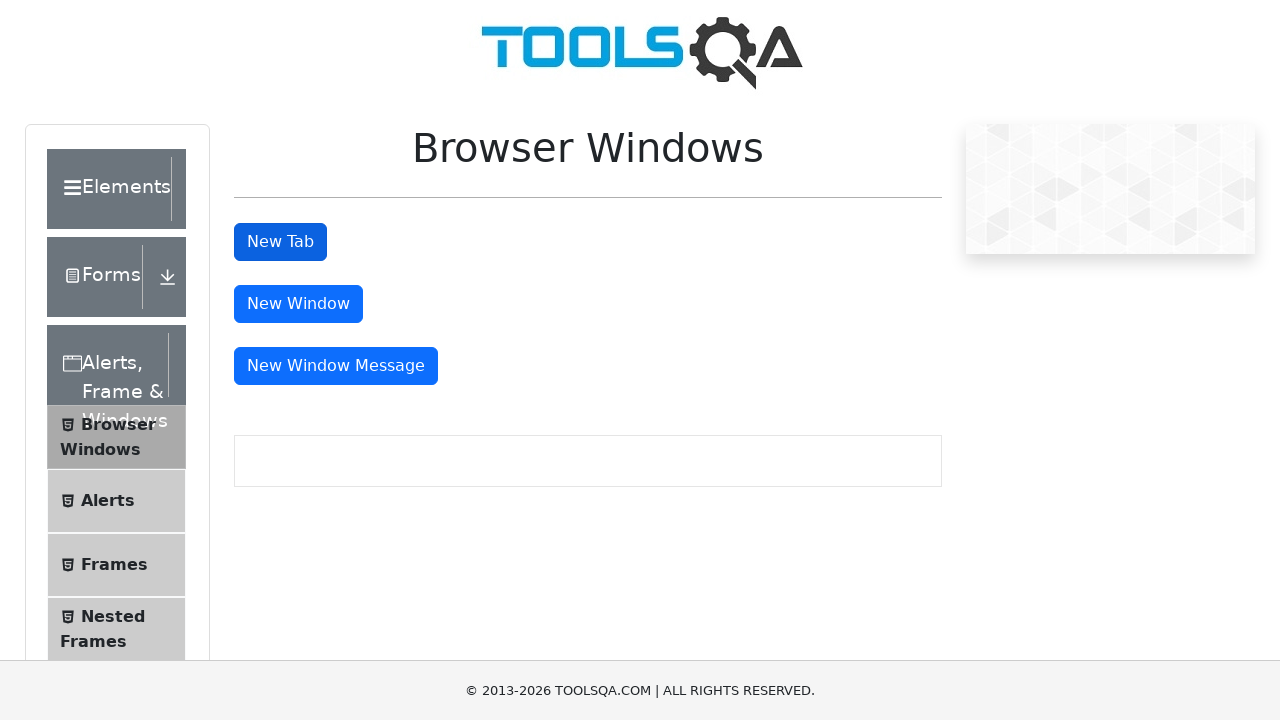

Navigated to sample page
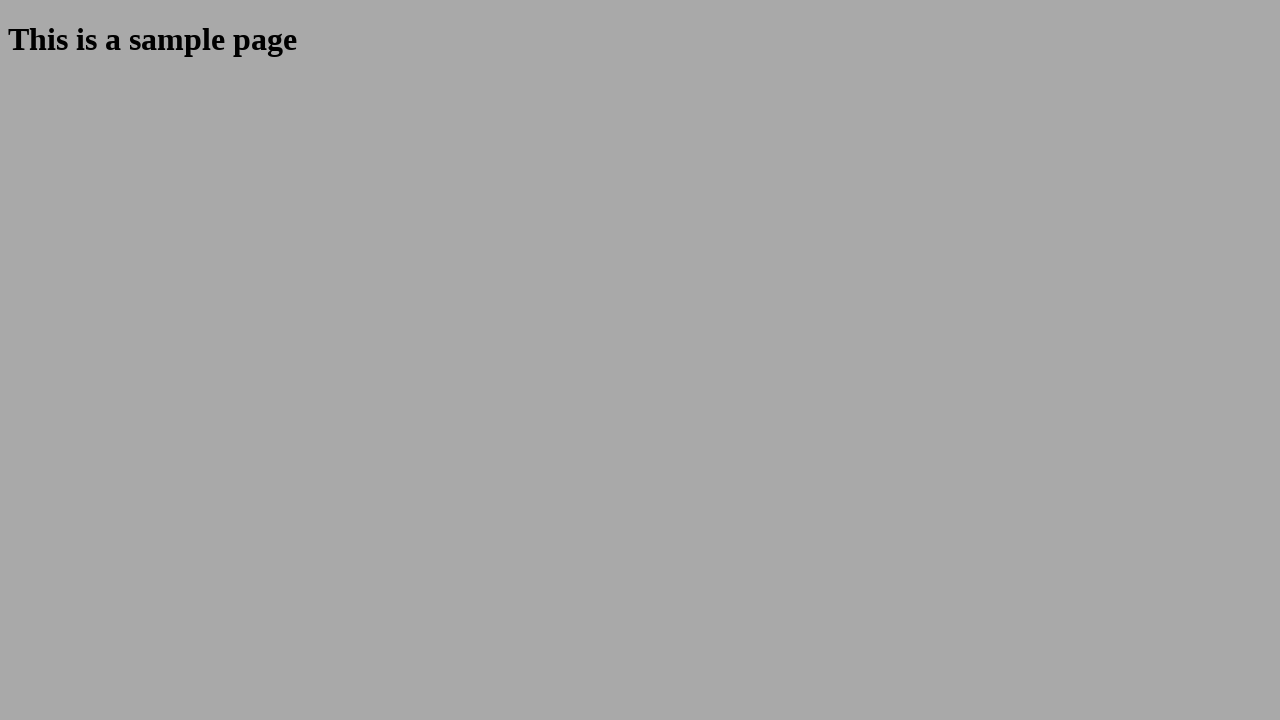

Retrieved heading text from sample page
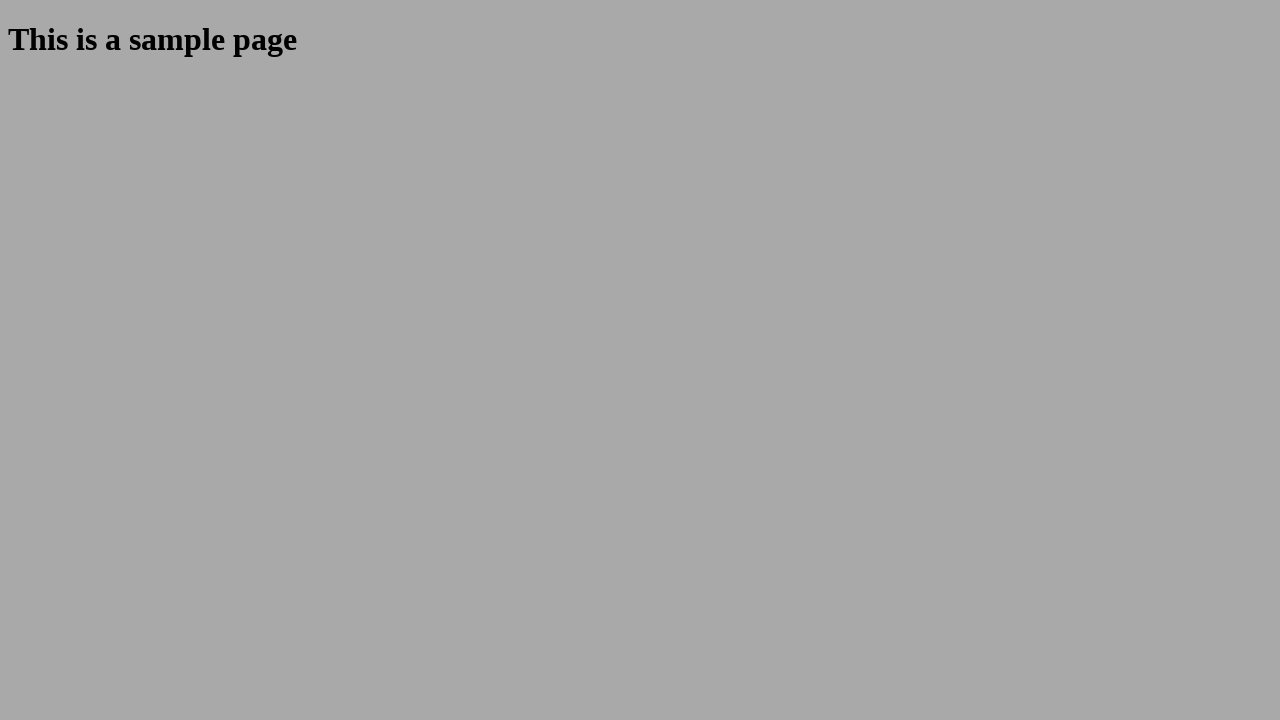

Verified heading text is 'This is a sample page'
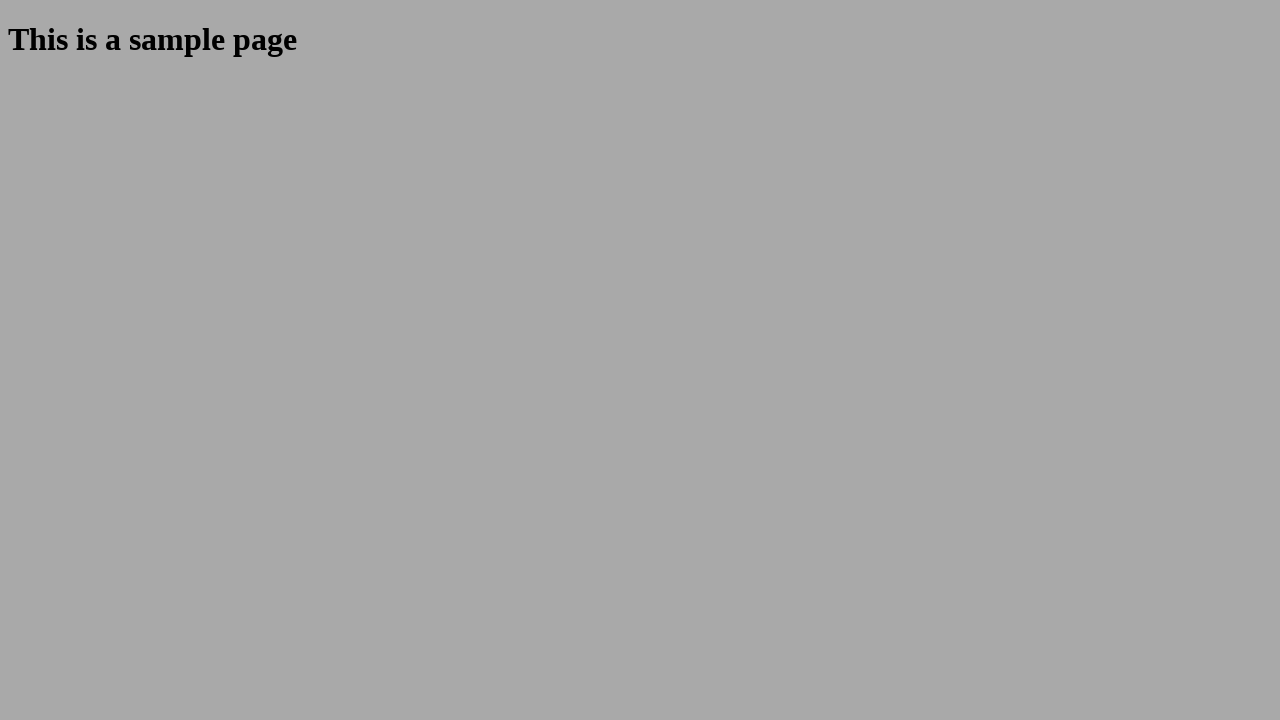

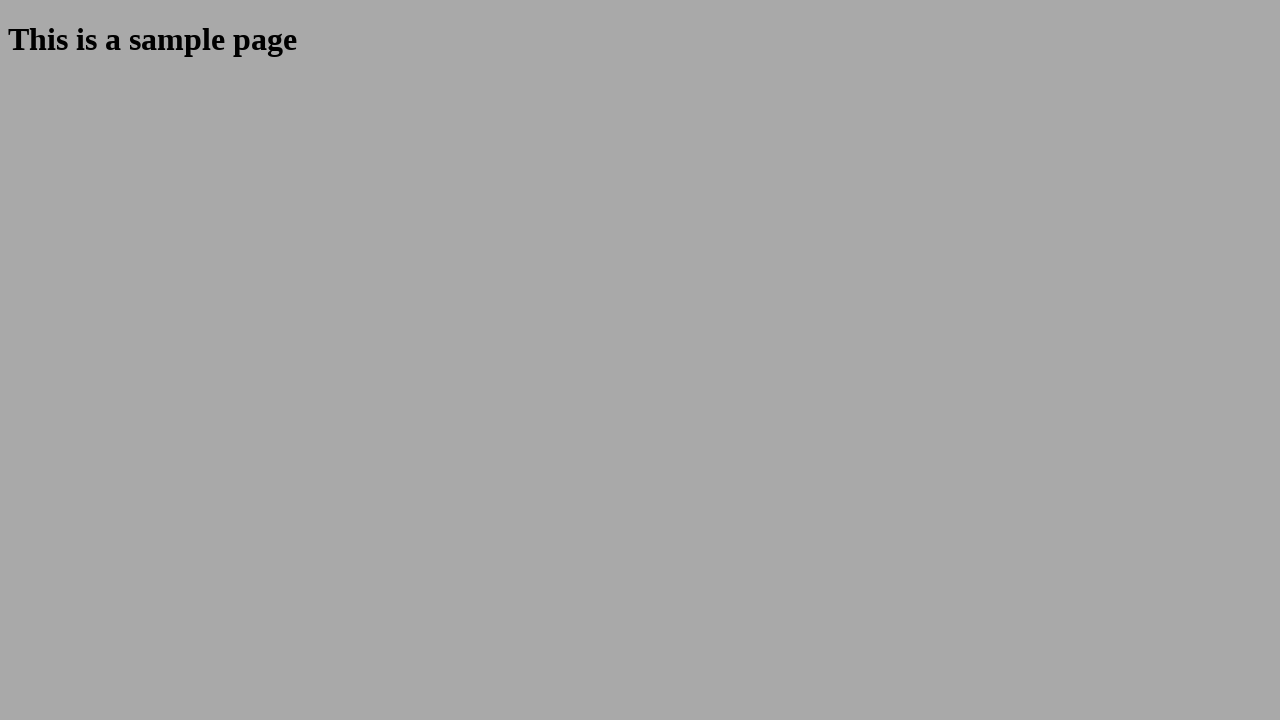